Tests simple JavaScript alert handling by clicking a button to trigger an alert, verifying the alert text, and accepting it

Starting URL: https://training-support.net/webelements/alerts

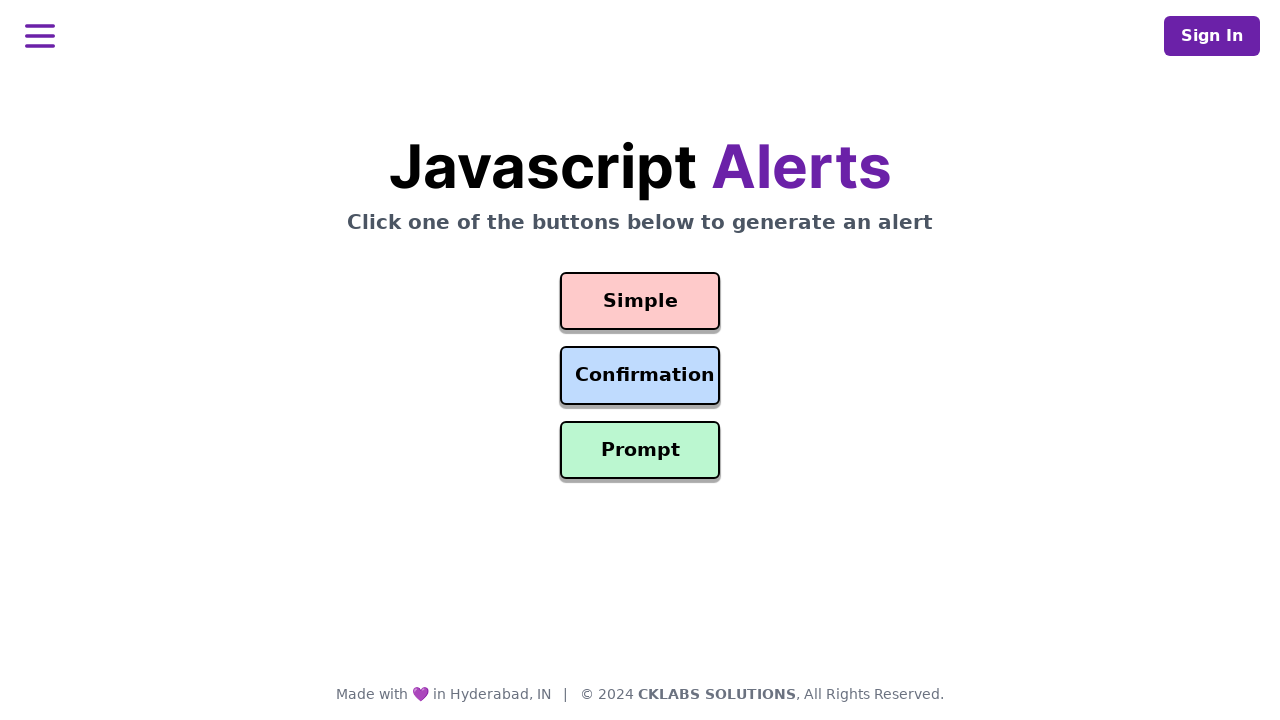

Clicked the button to trigger simple alert at (640, 301) on #simple
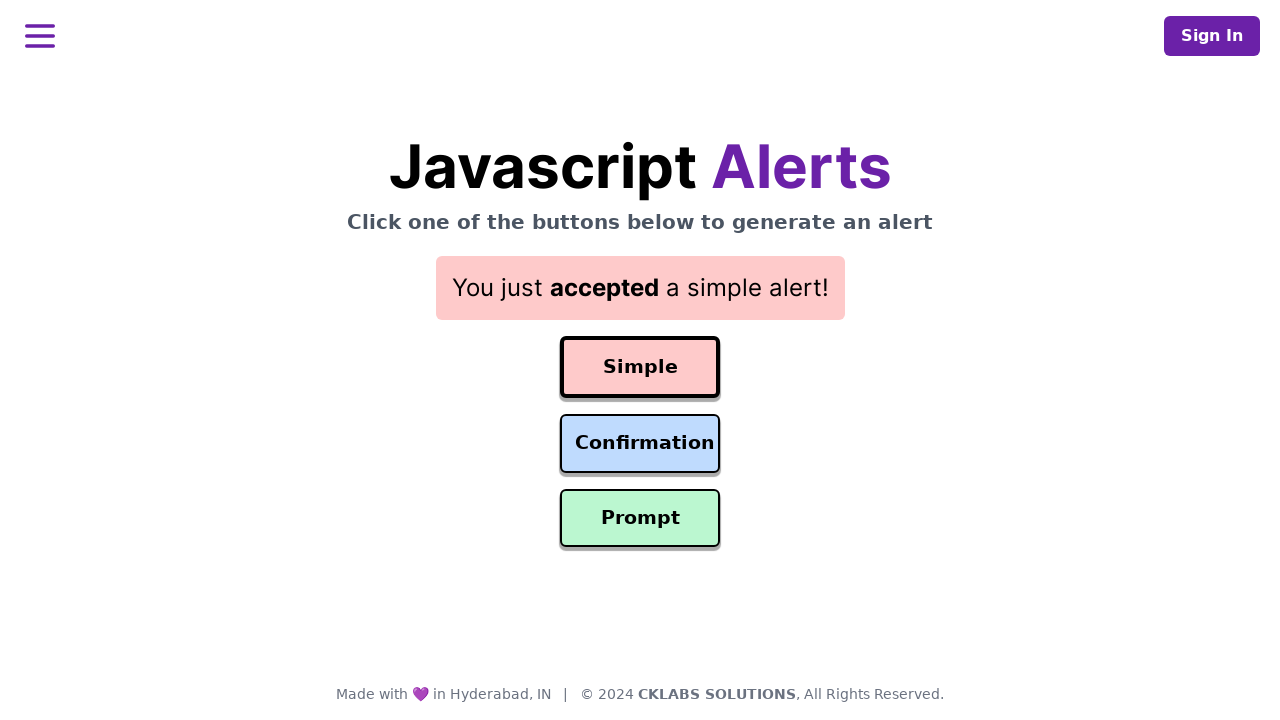

Set up dialog handler to accept alert
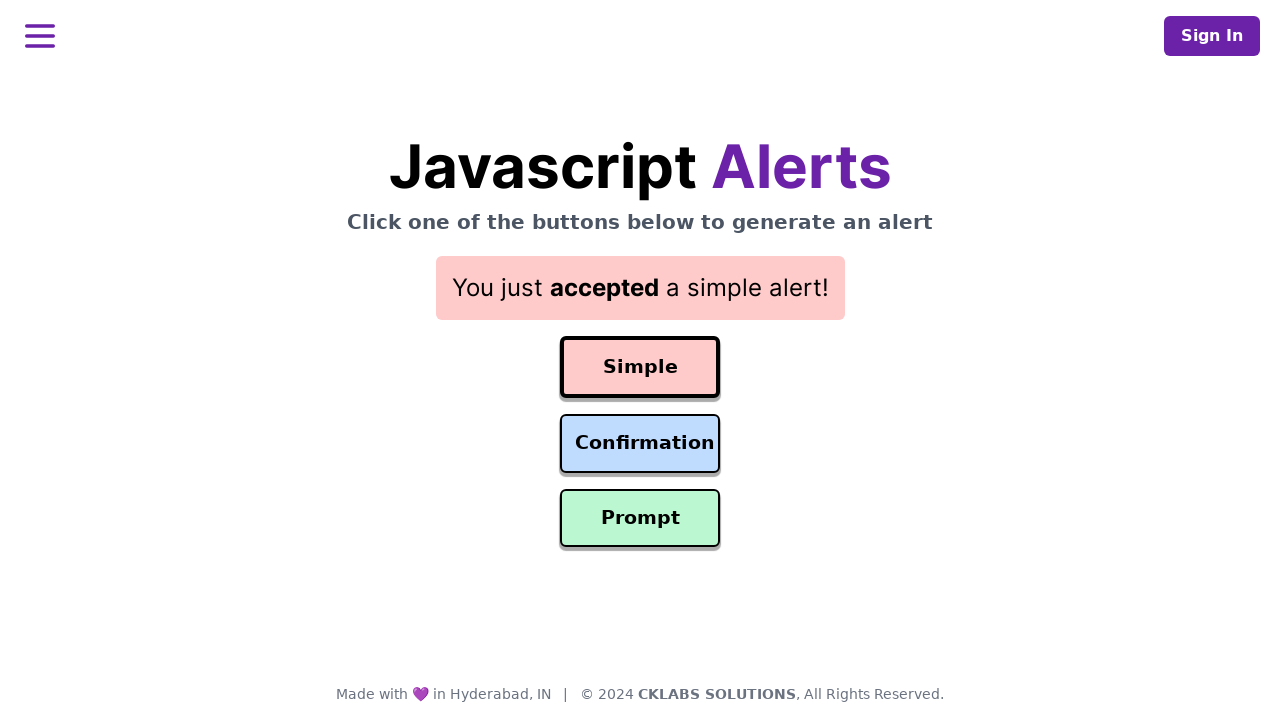

Waited for alert to be handled
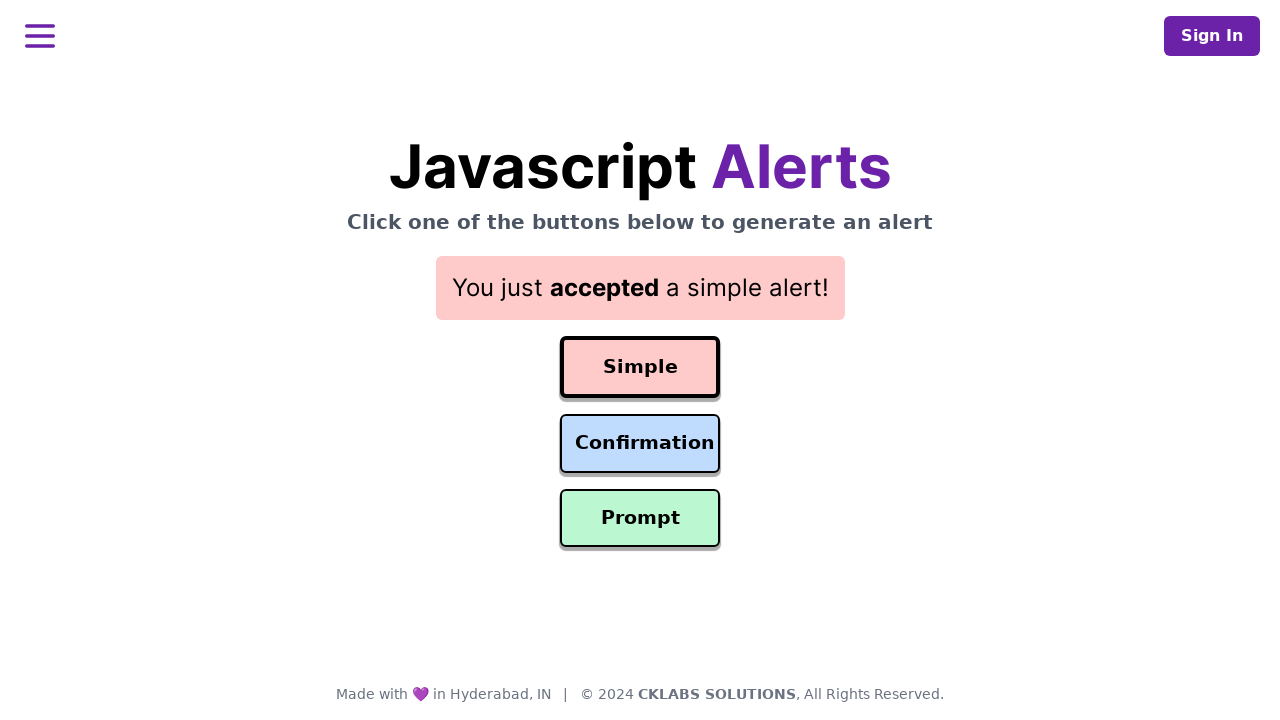

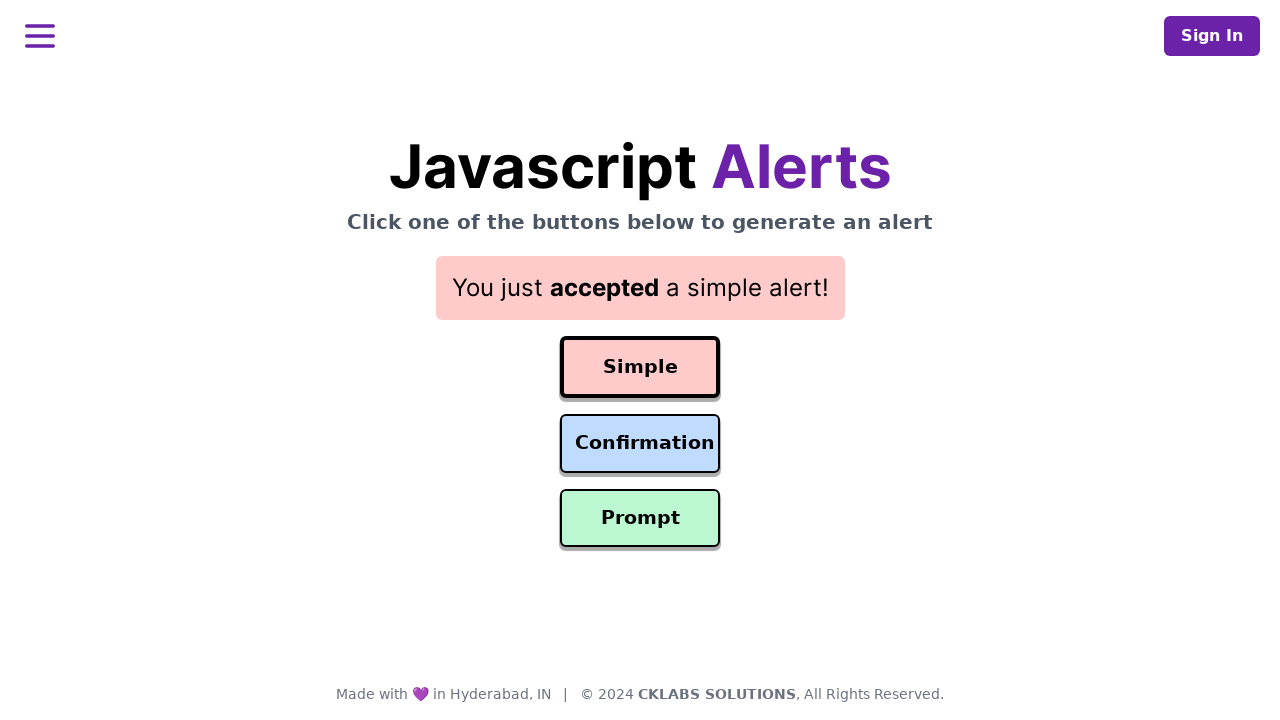